Tests tooltip appearance by hovering over a tooltip trigger element and verifying the tooltip becomes visible with the correct text.

Starting URL: https://osstep.github.io/action_hover

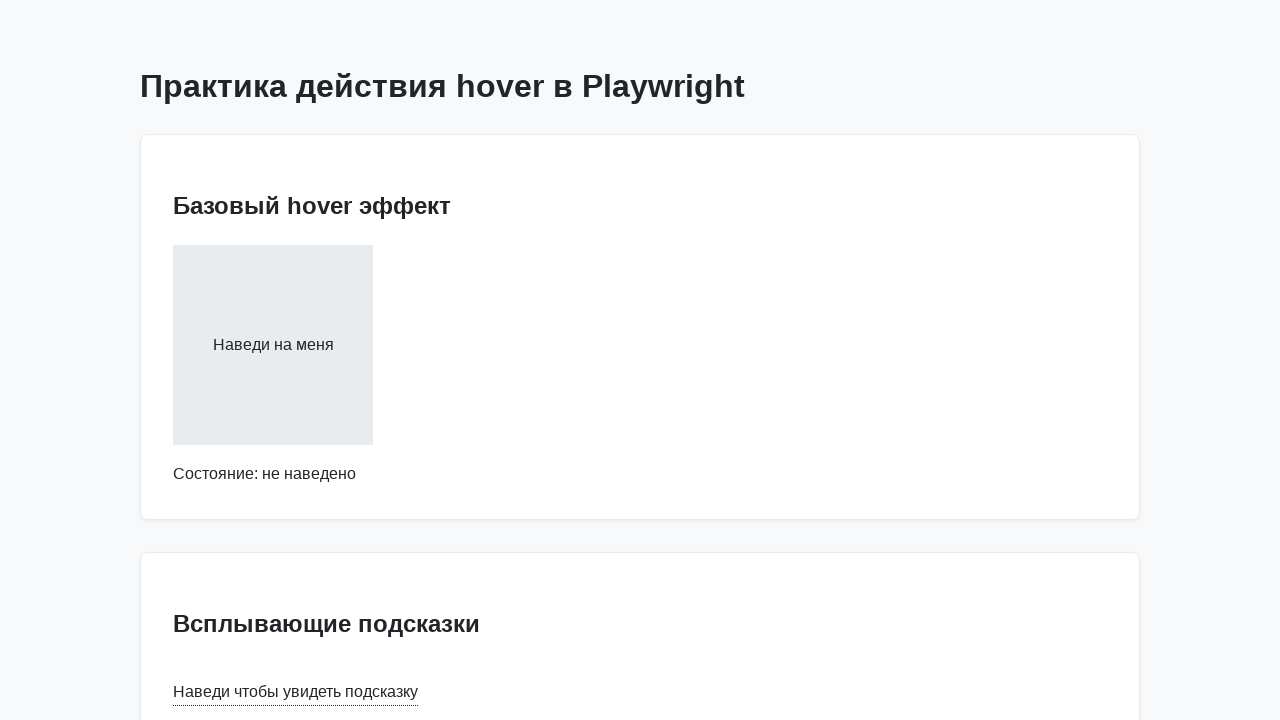

Located tooltip trigger element
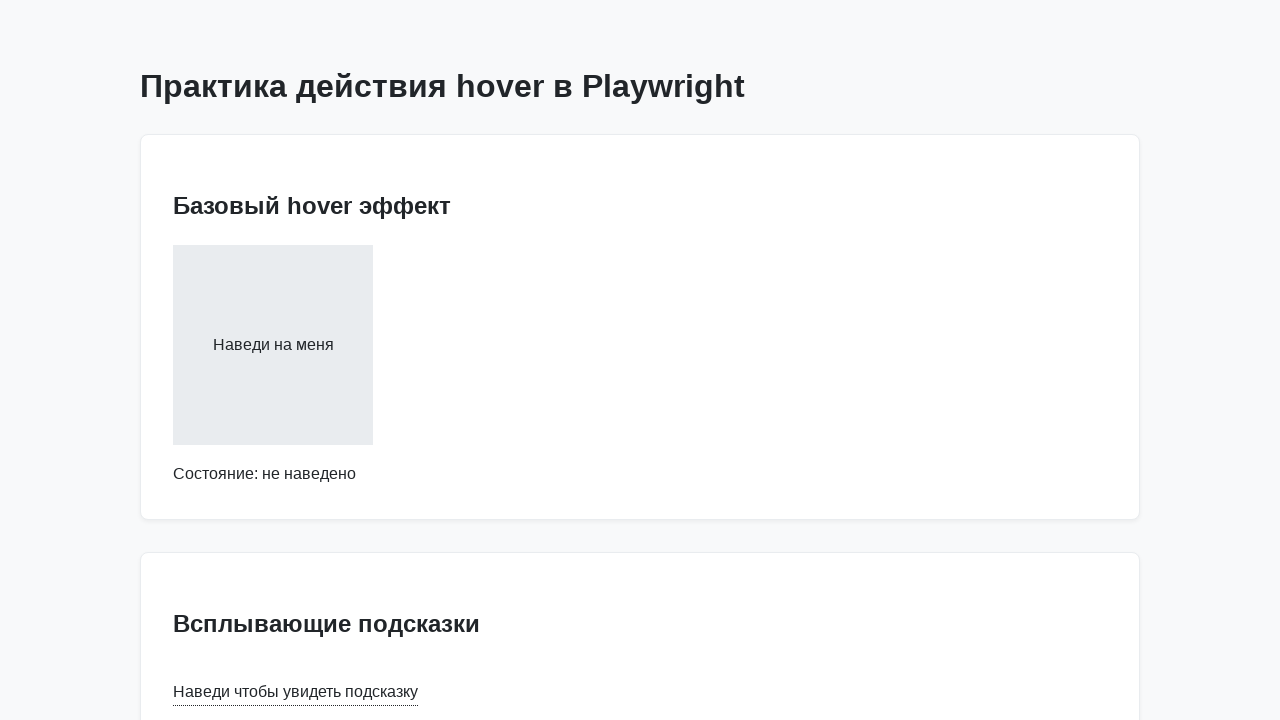

Located tooltip element
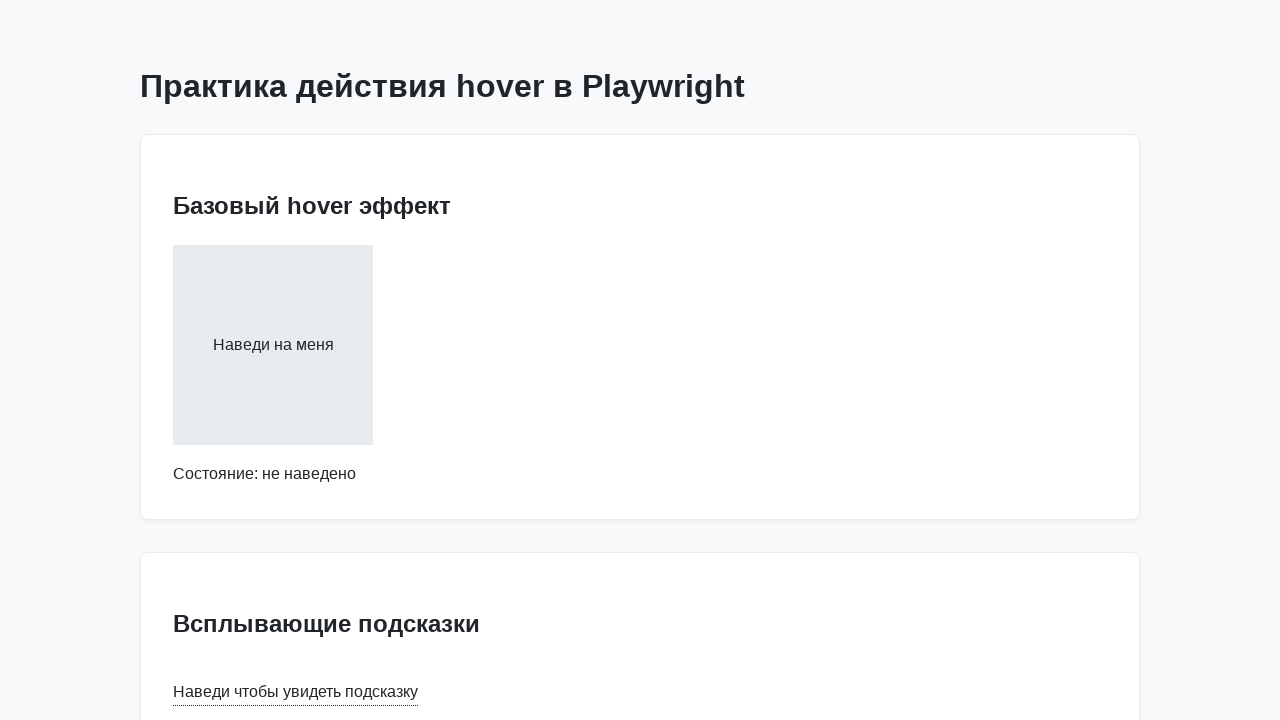

Verified tooltip is initially hidden
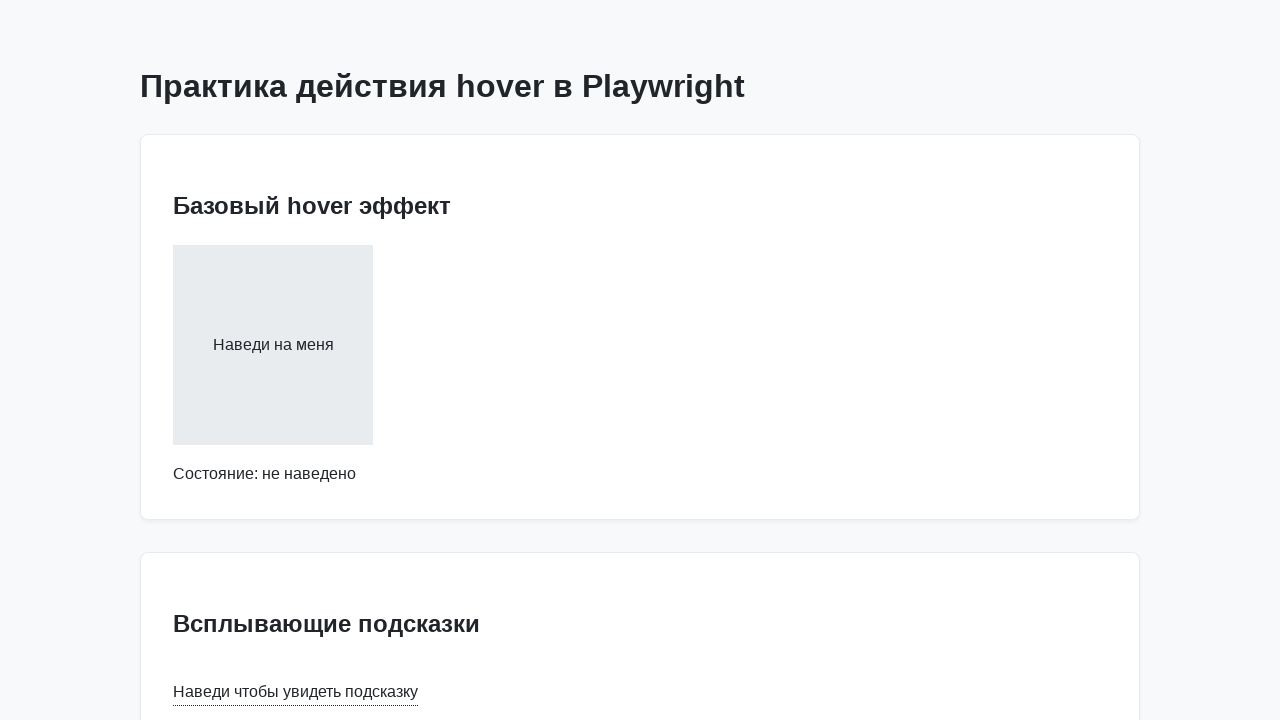

Hovered over tooltip trigger element at (296, 692) on internal:text="\u041d\u0430\u0432\u0435\u0434\u0438 \u0447\u0442\u043e\u0431\u04
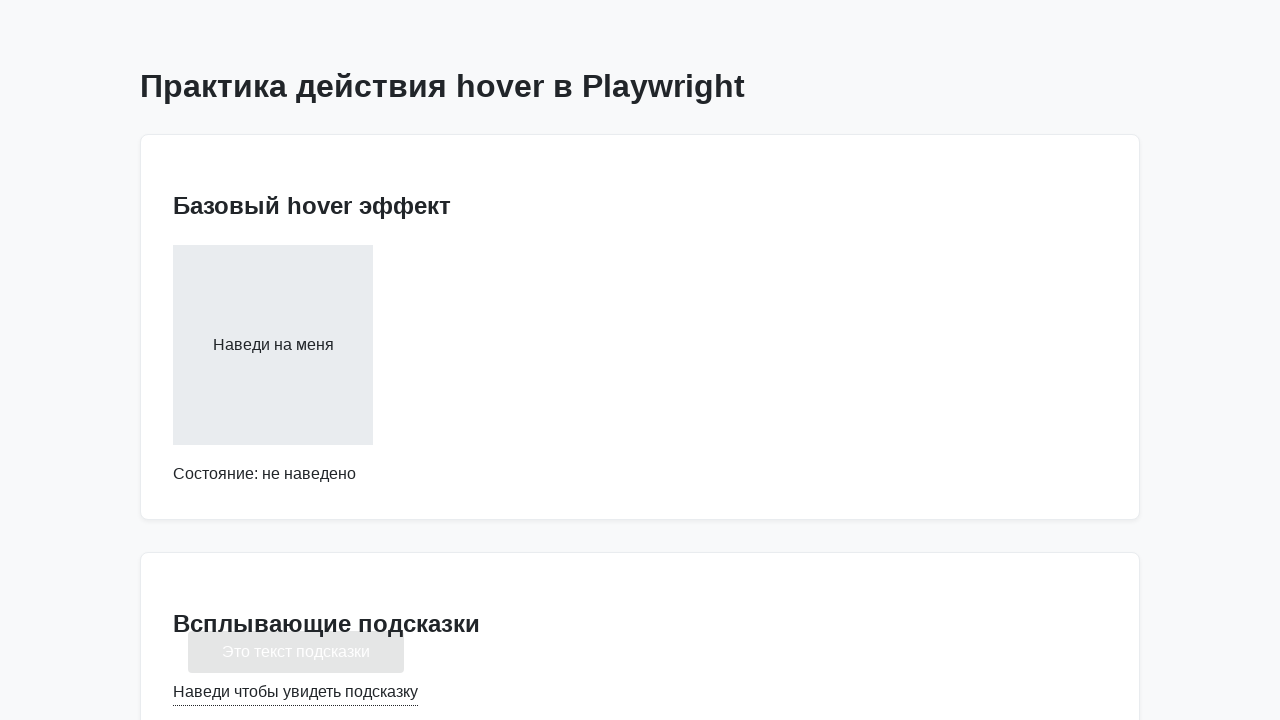

Tooltip became visible after hover
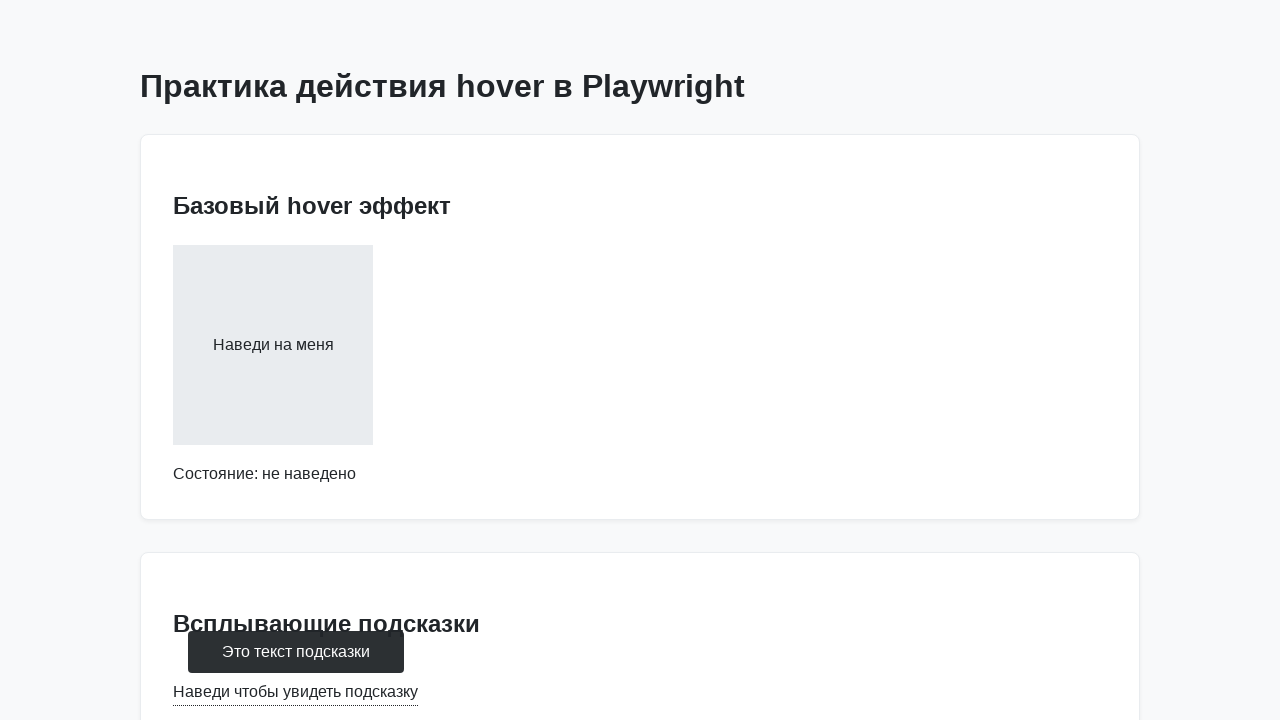

Verified tooltip displays correct text 'Это текст подсказки'
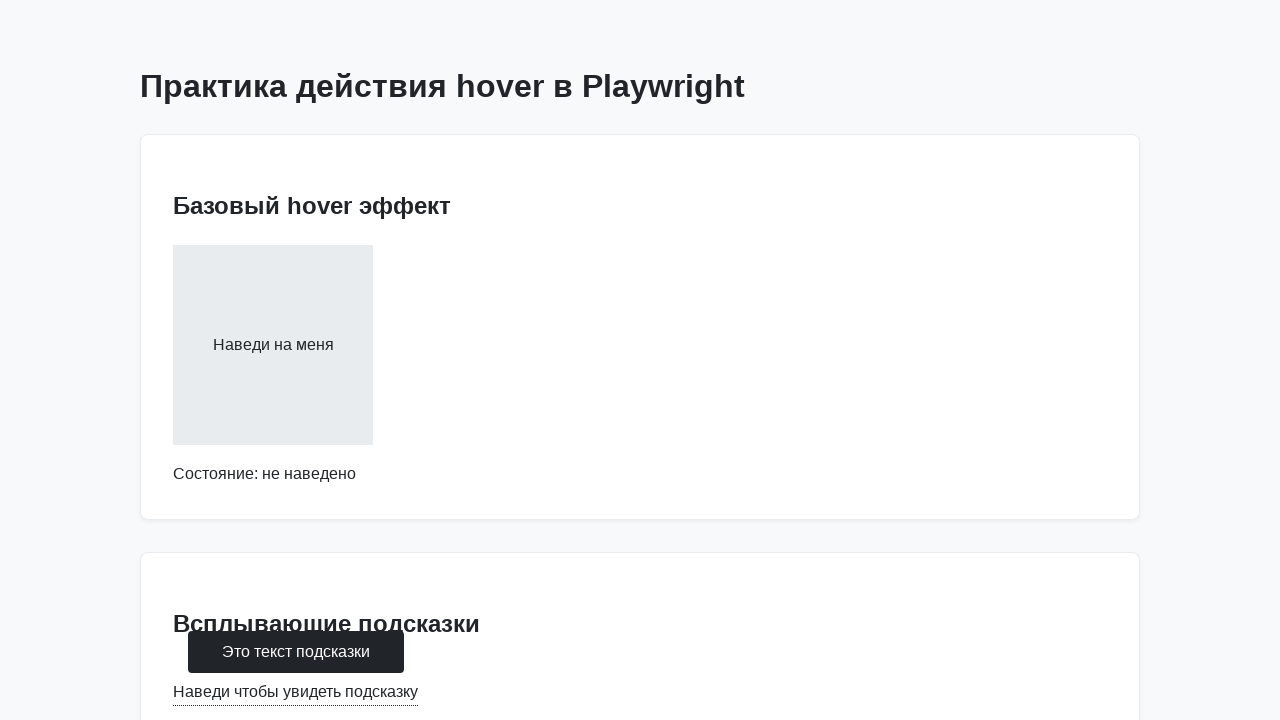

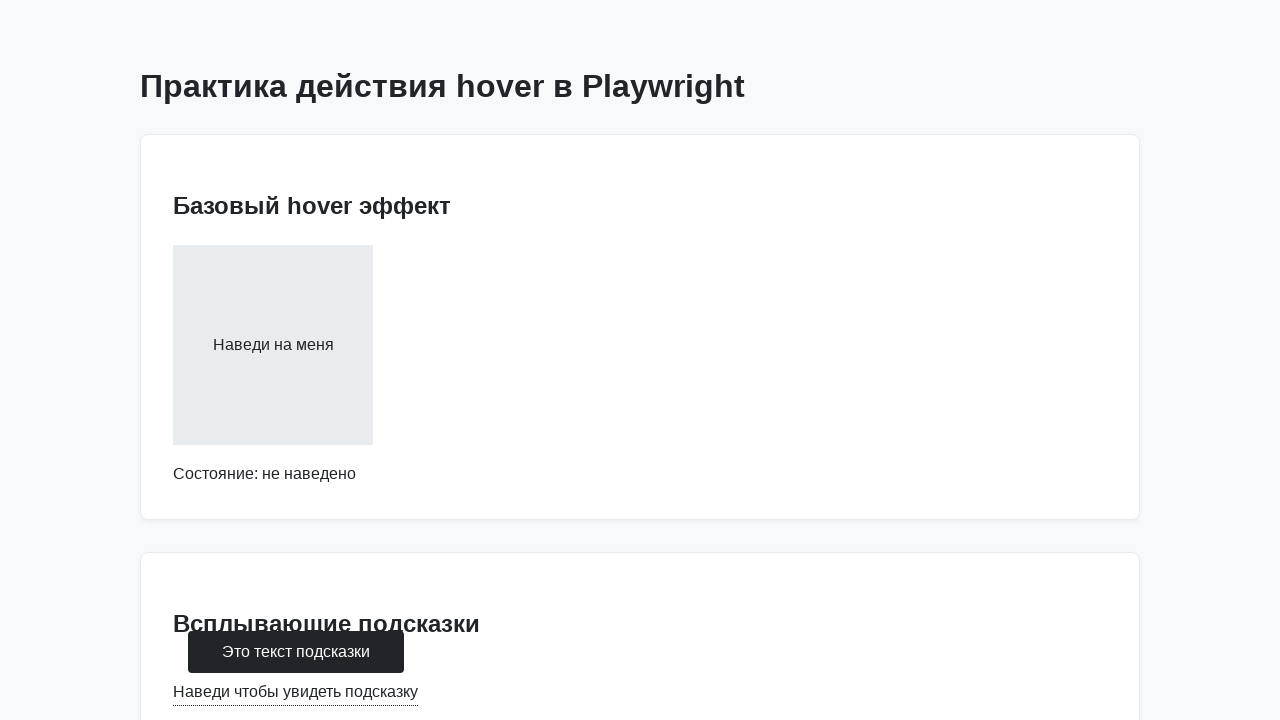